Tests unchecking the second checkbox to make both checkboxes empty

Starting URL: http://the-internet.herokuapp.com/checkboxes

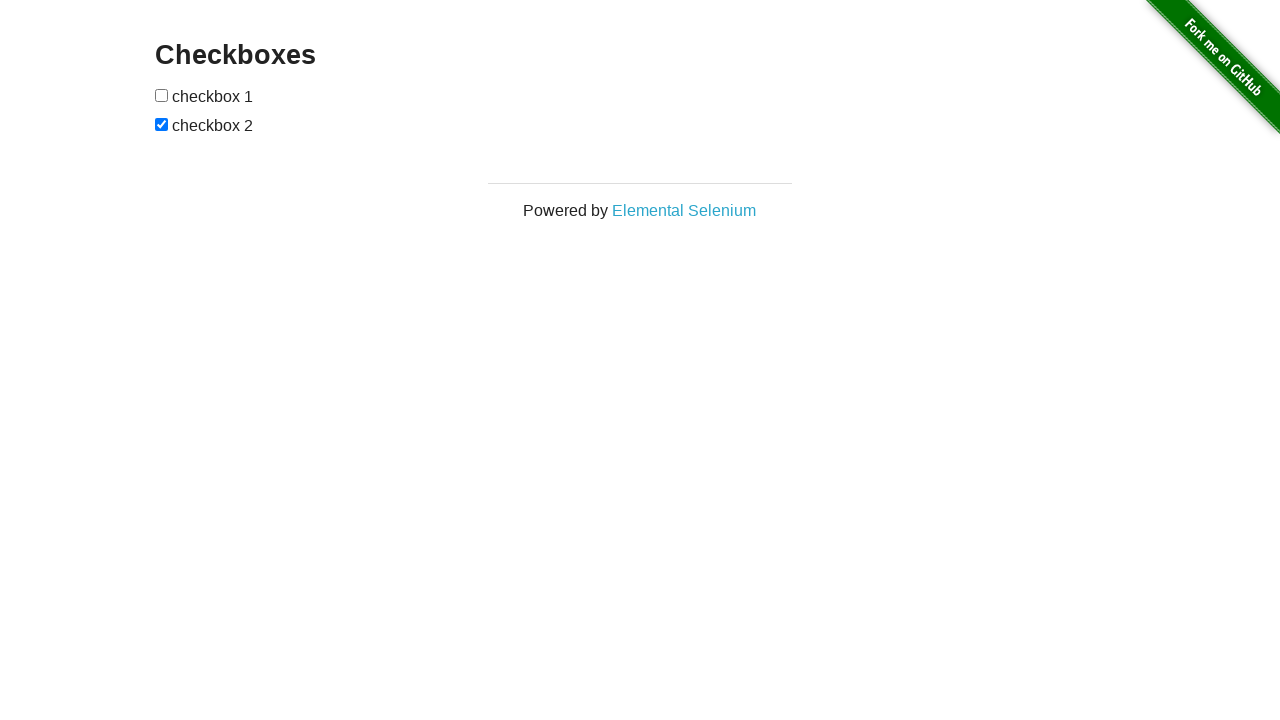

Waited for checkboxes to load
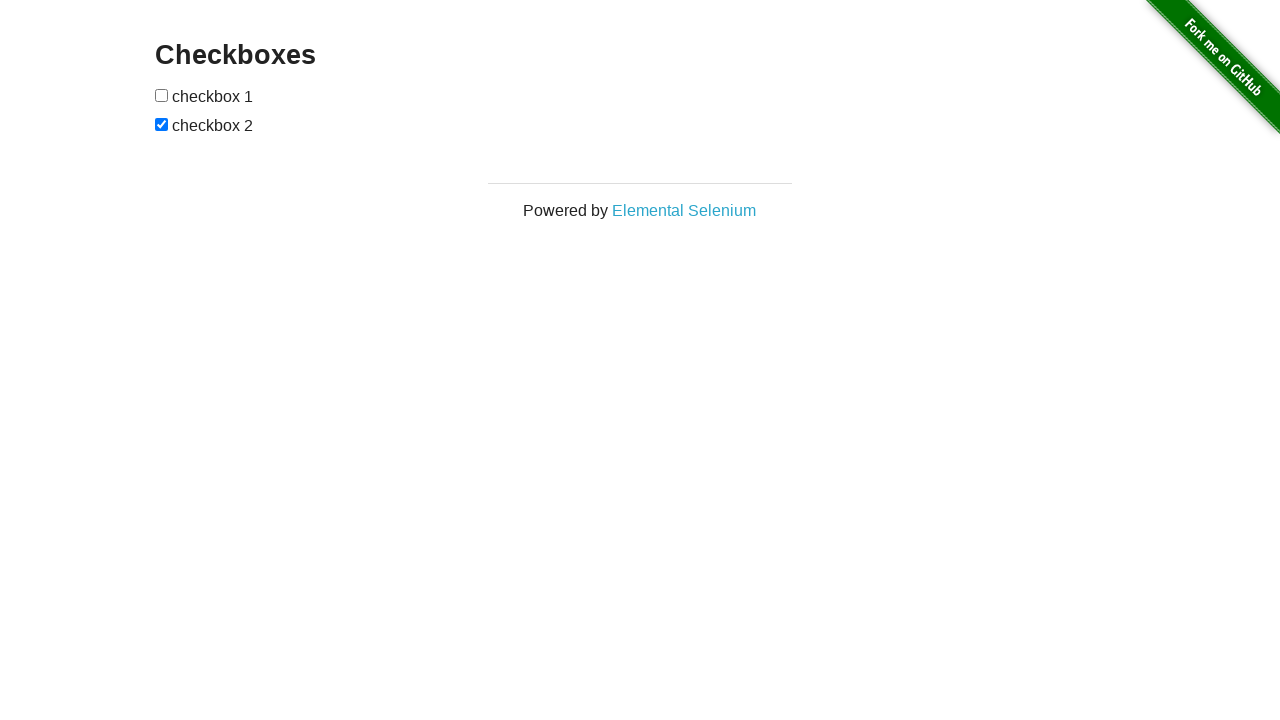

Unchecked the second checkbox to make both checkboxes empty at (162, 124) on xpath=//form[@id="checkboxes"]/input[2]
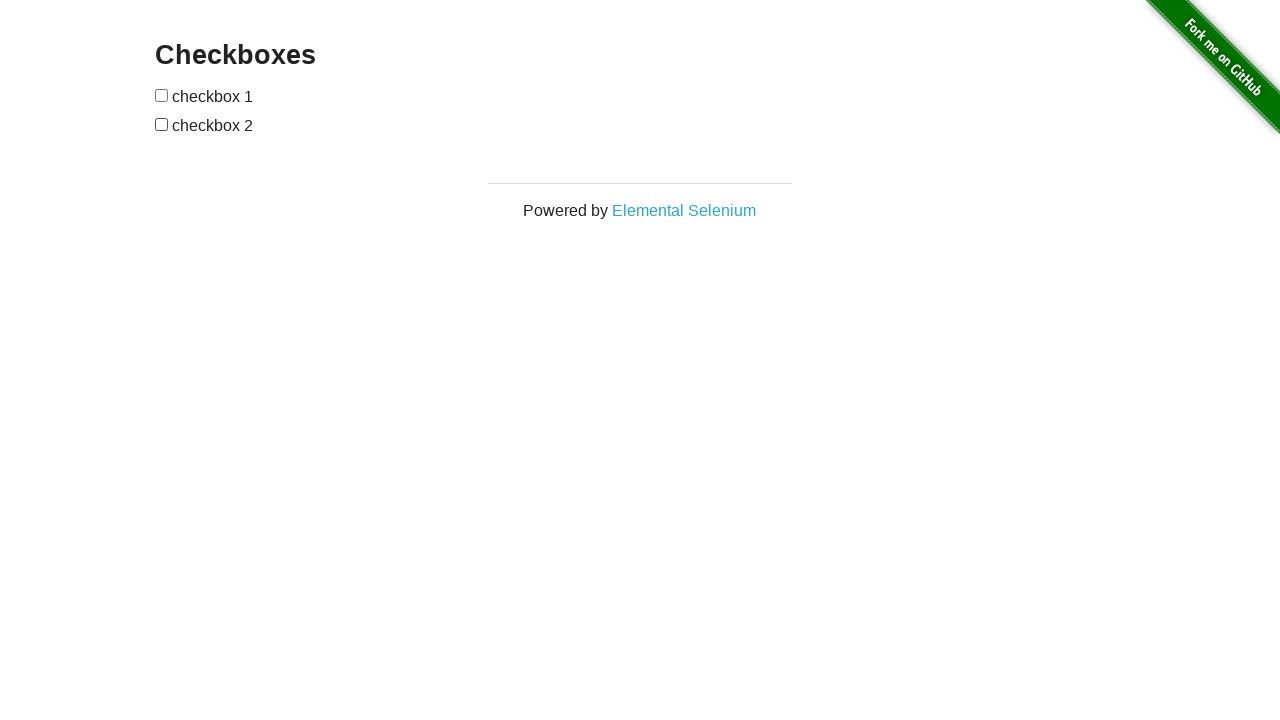

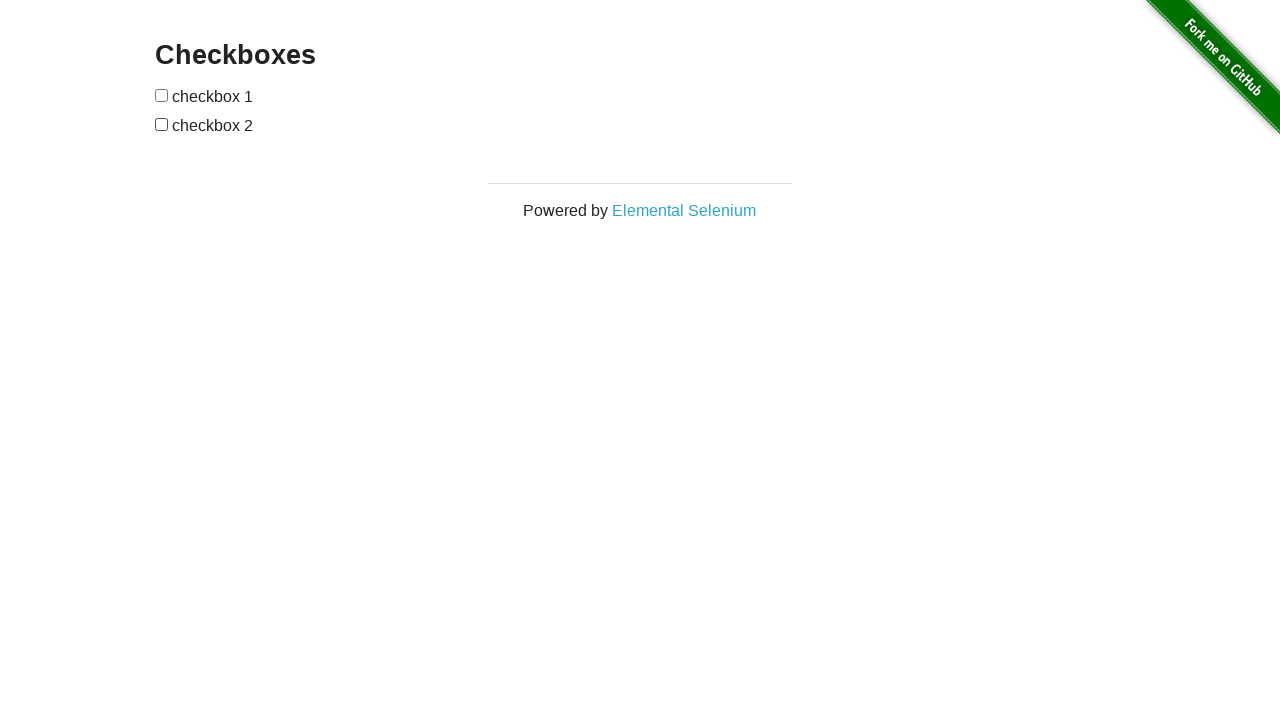